Tests product search functionality on an e-commerce practice site by entering a product shortname in the search box and extracting the product name from the results.

Starting URL: https://rahulshettyacademy.com/seleniumPractise/#/

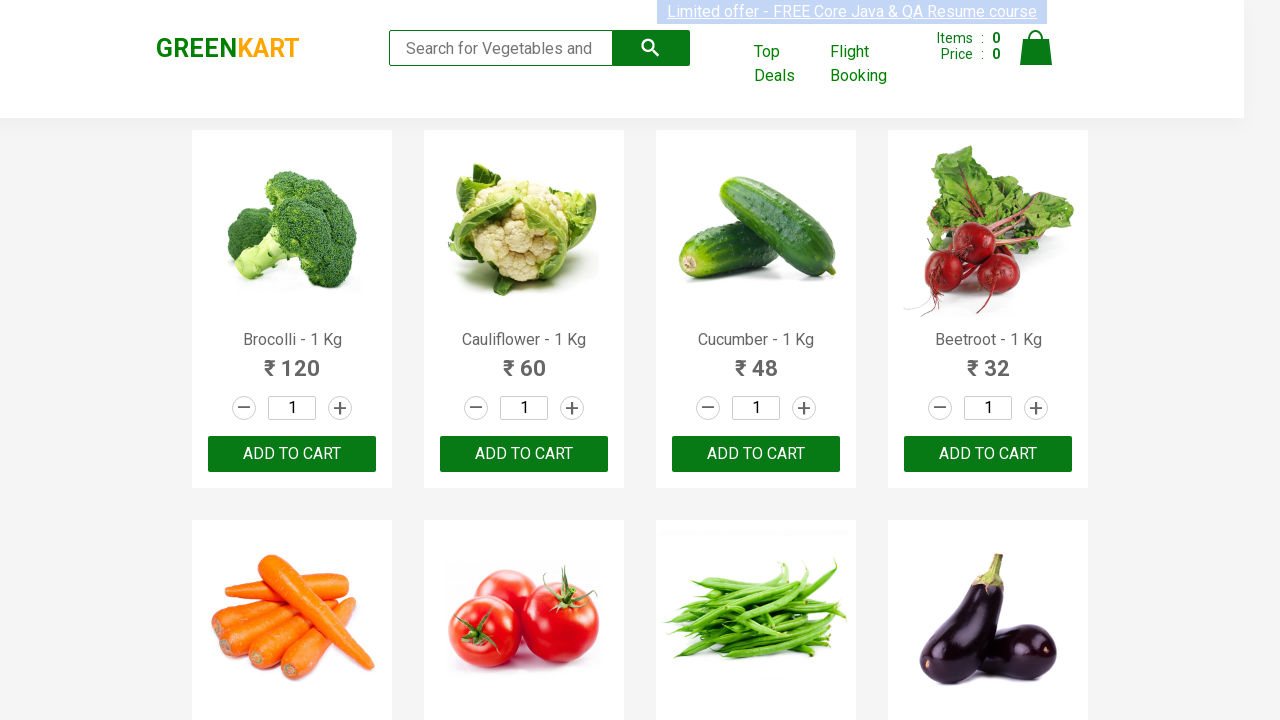

Filled search box with product shortname 'Beet' on input[type='search']
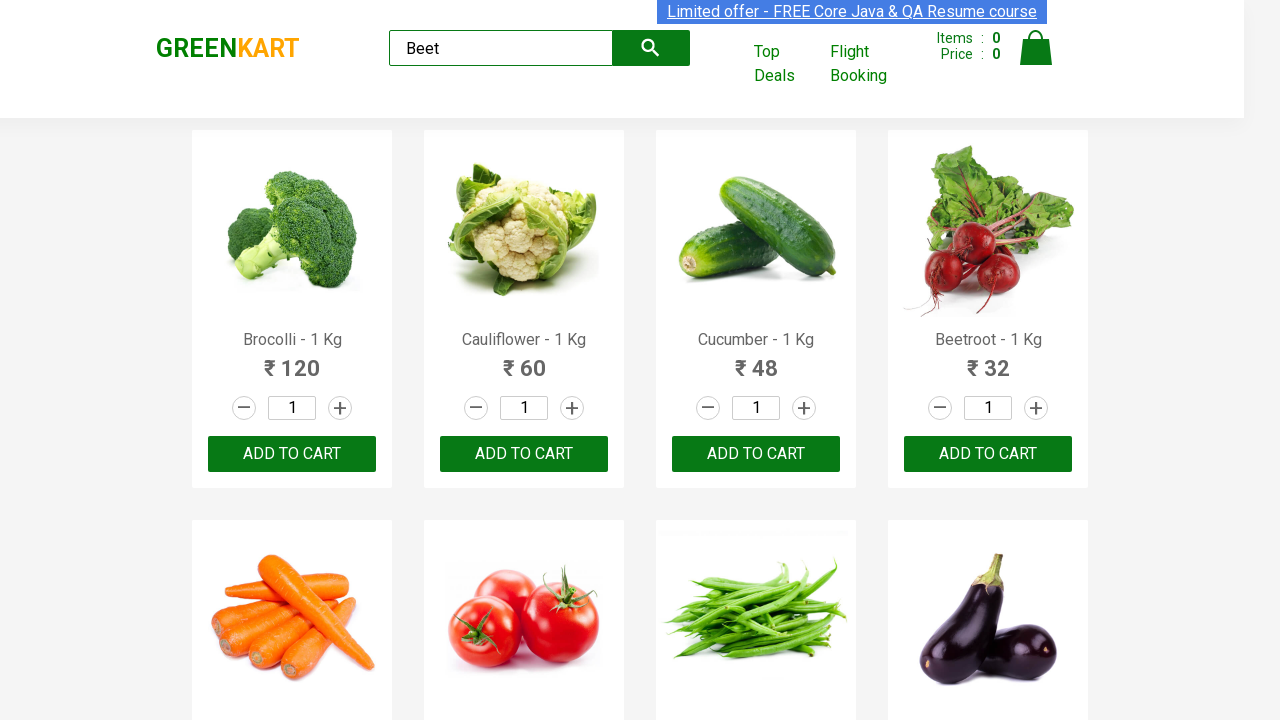

Waited 1 second for search results to filter
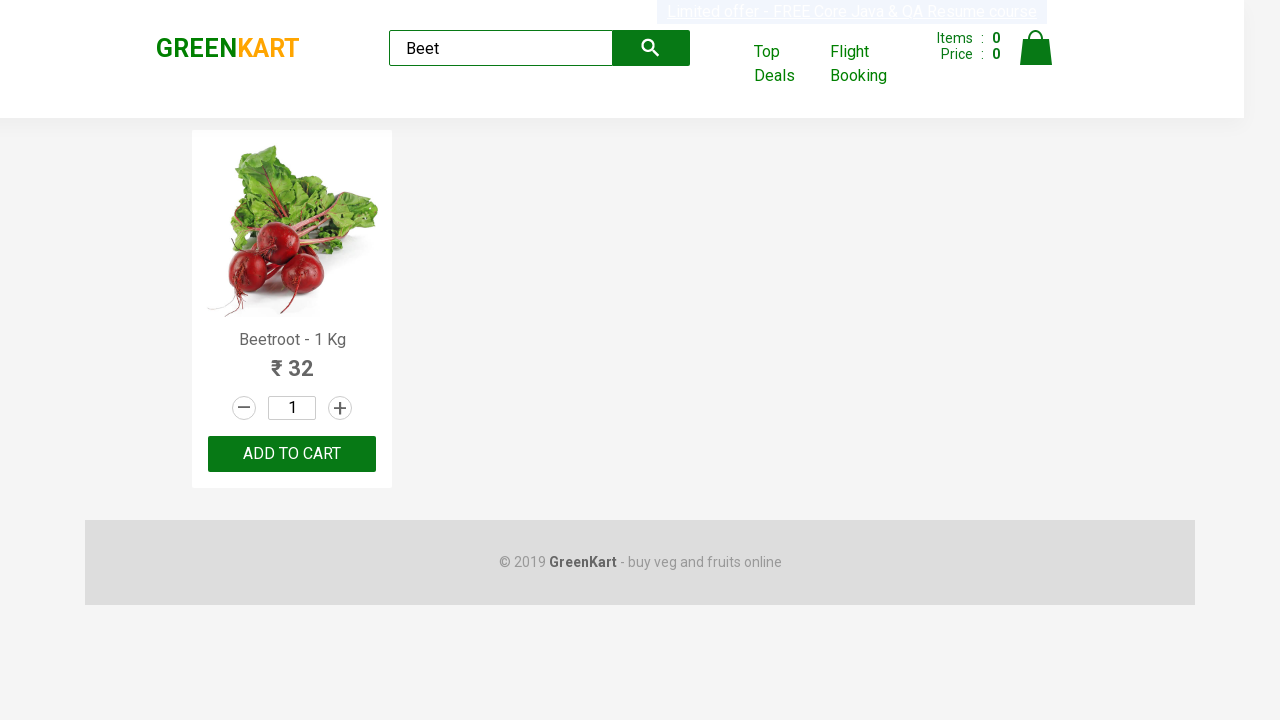

Product name element became visible
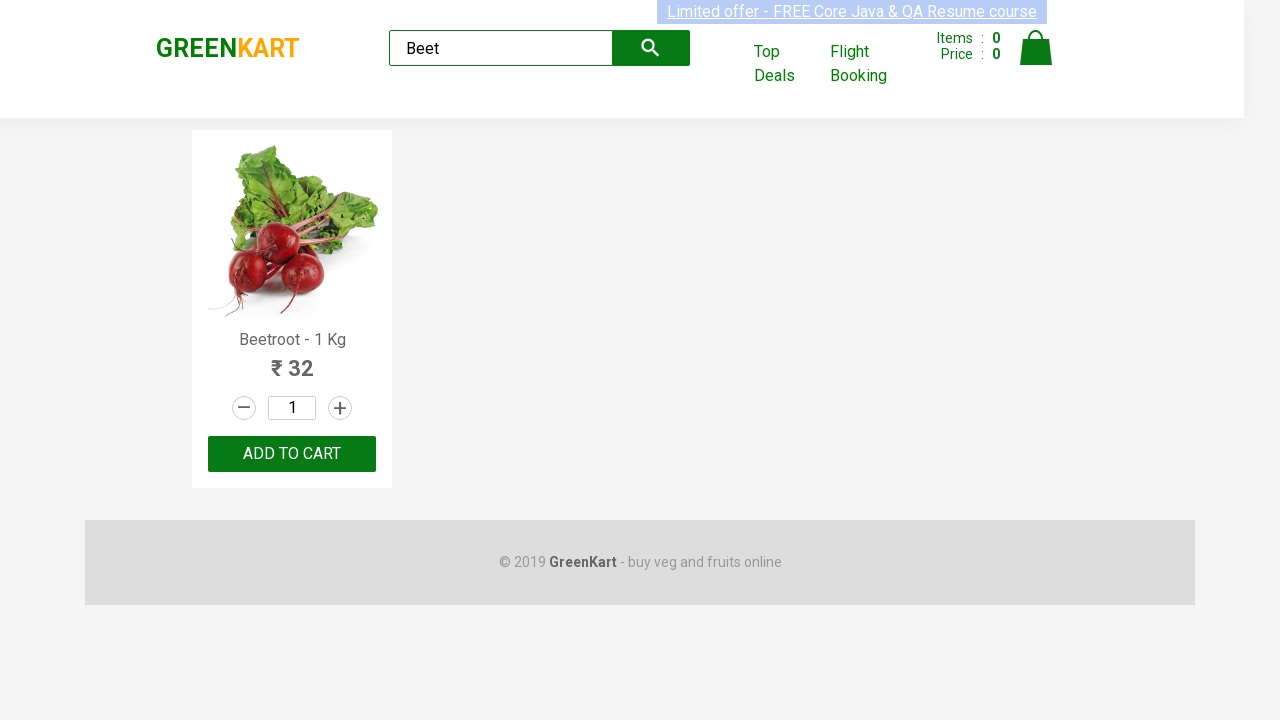

Extracted product name from search results
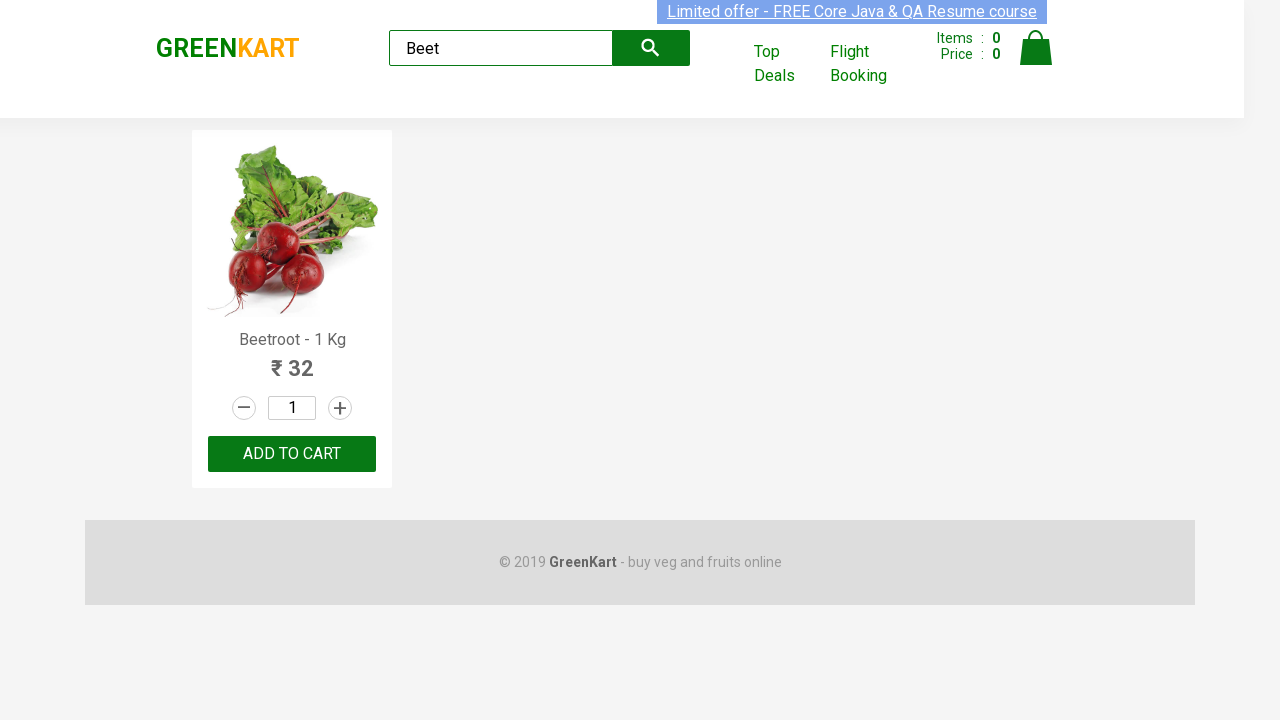

Cleaned product name by removing extra text after hyphen
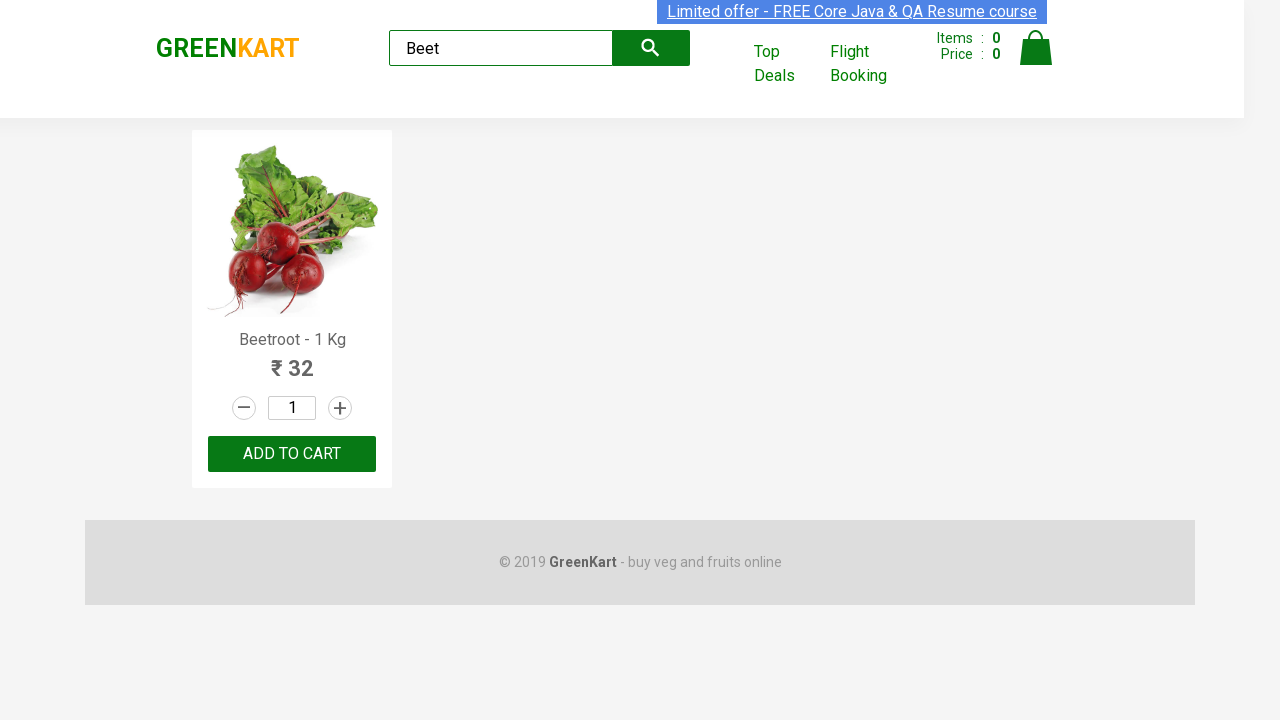

Printed extracted product name: Beetroot
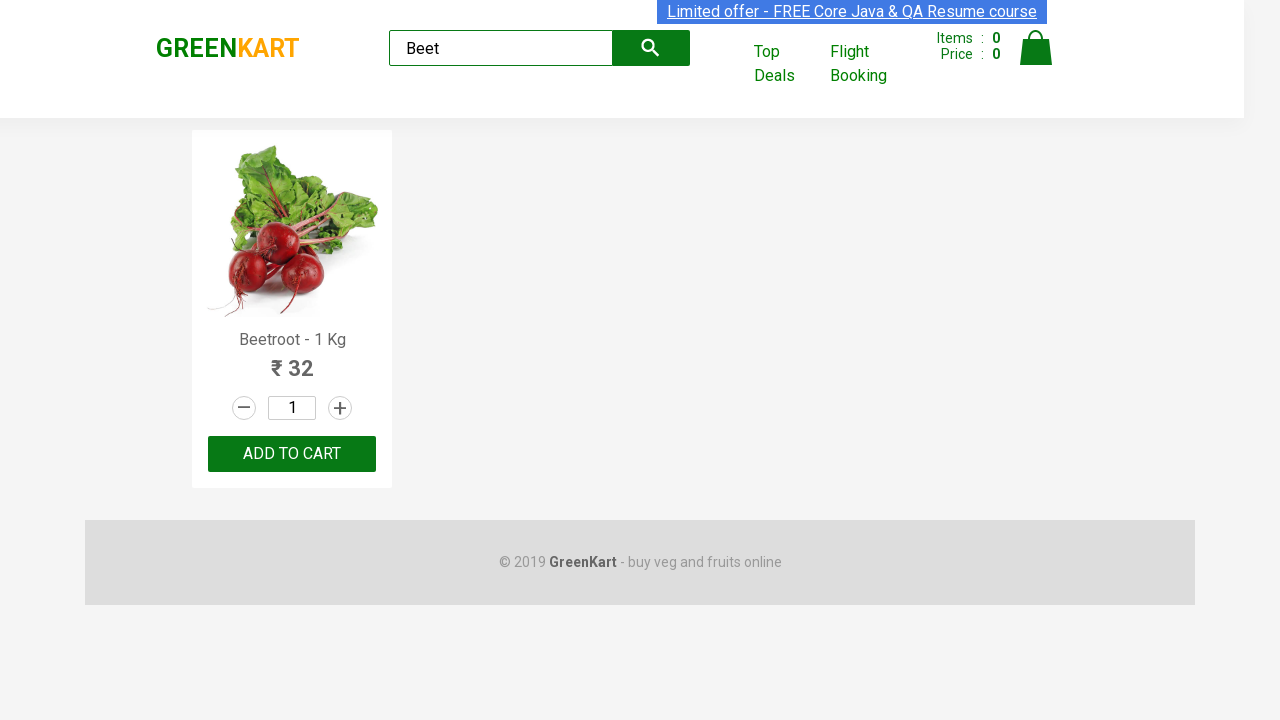

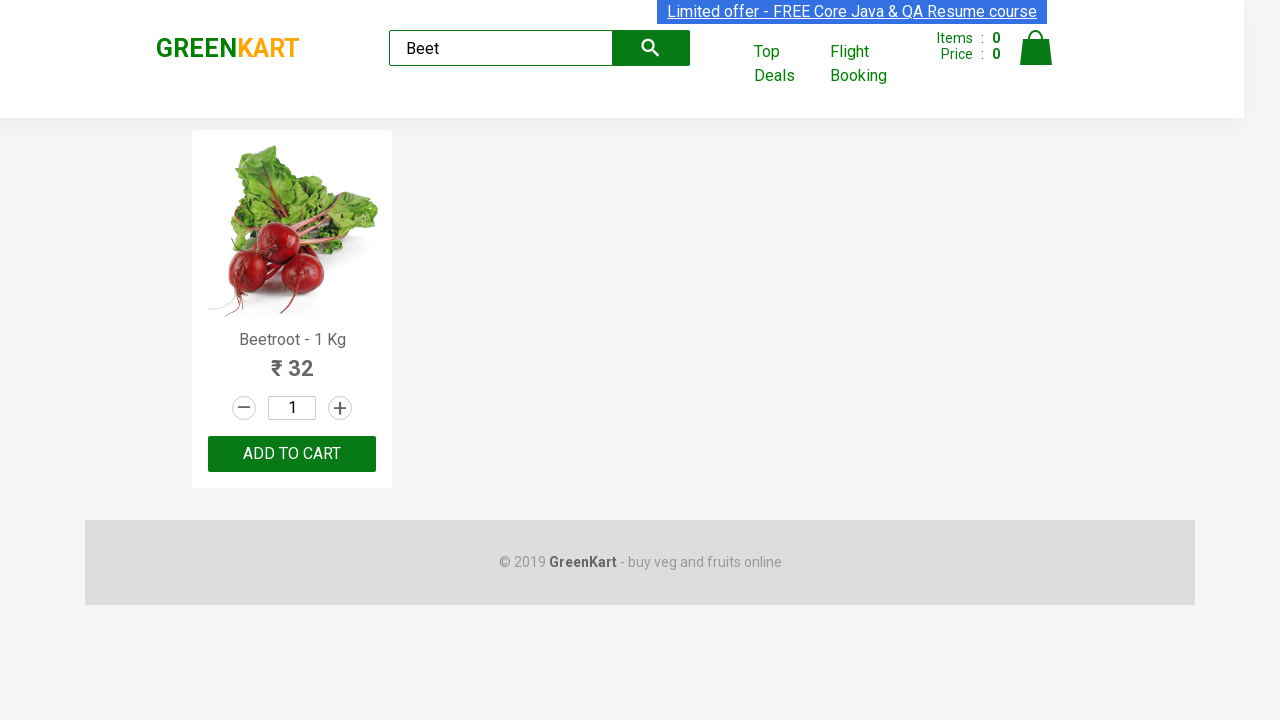